Launches the Mercedes-Benz India website and verifies the page loads successfully by maximizing the browser window.

Starting URL: https://www.mercedes-benz.co.in/

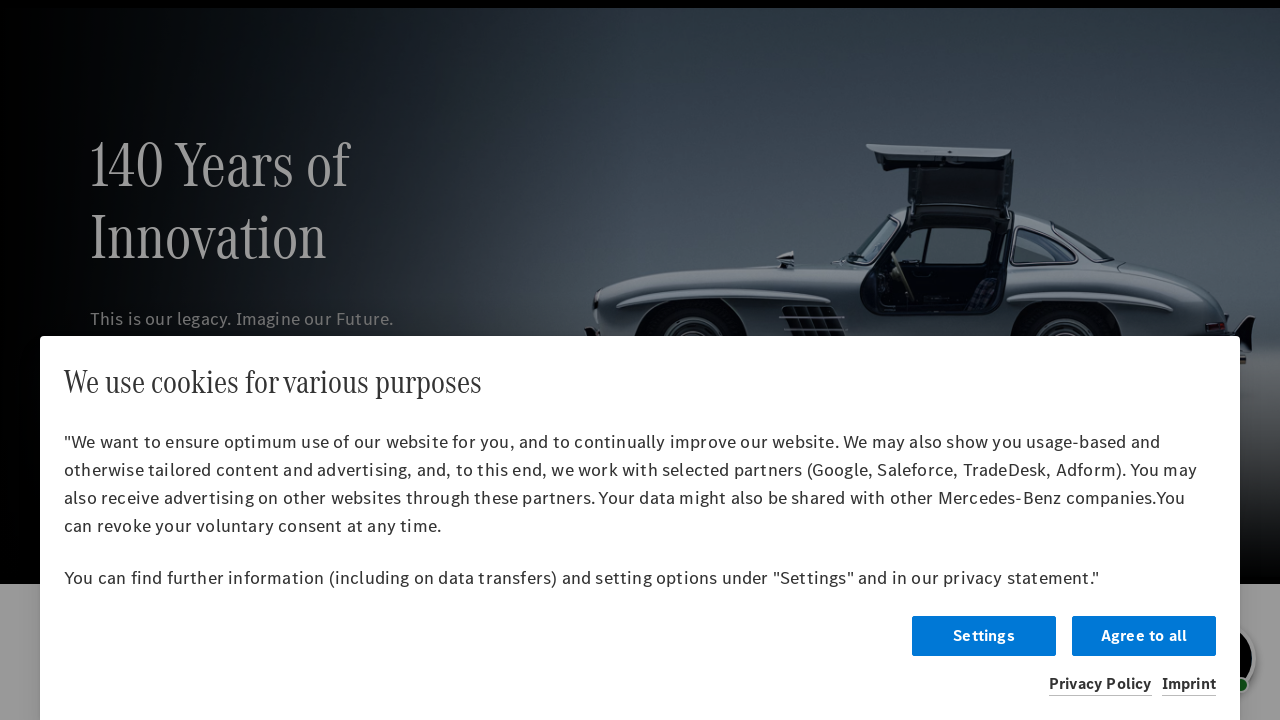

Page DOM content loaded
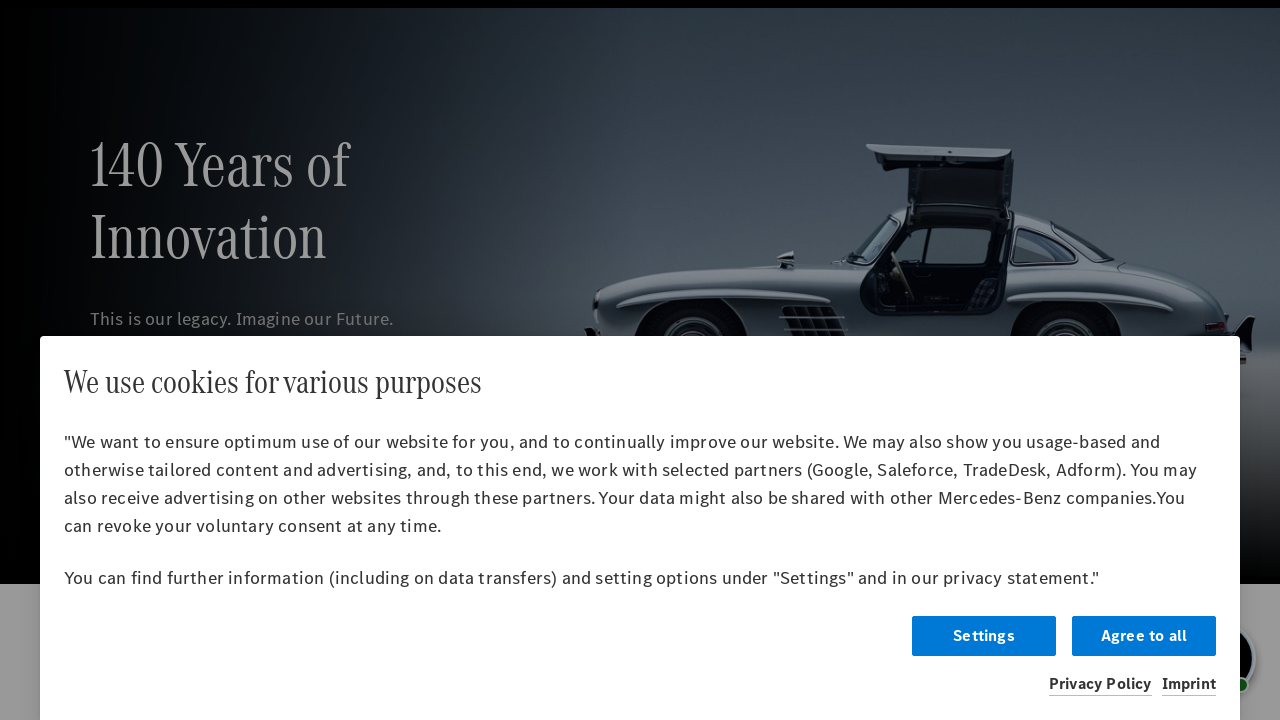

Body element detected - Mercedes-Benz India website loaded successfully
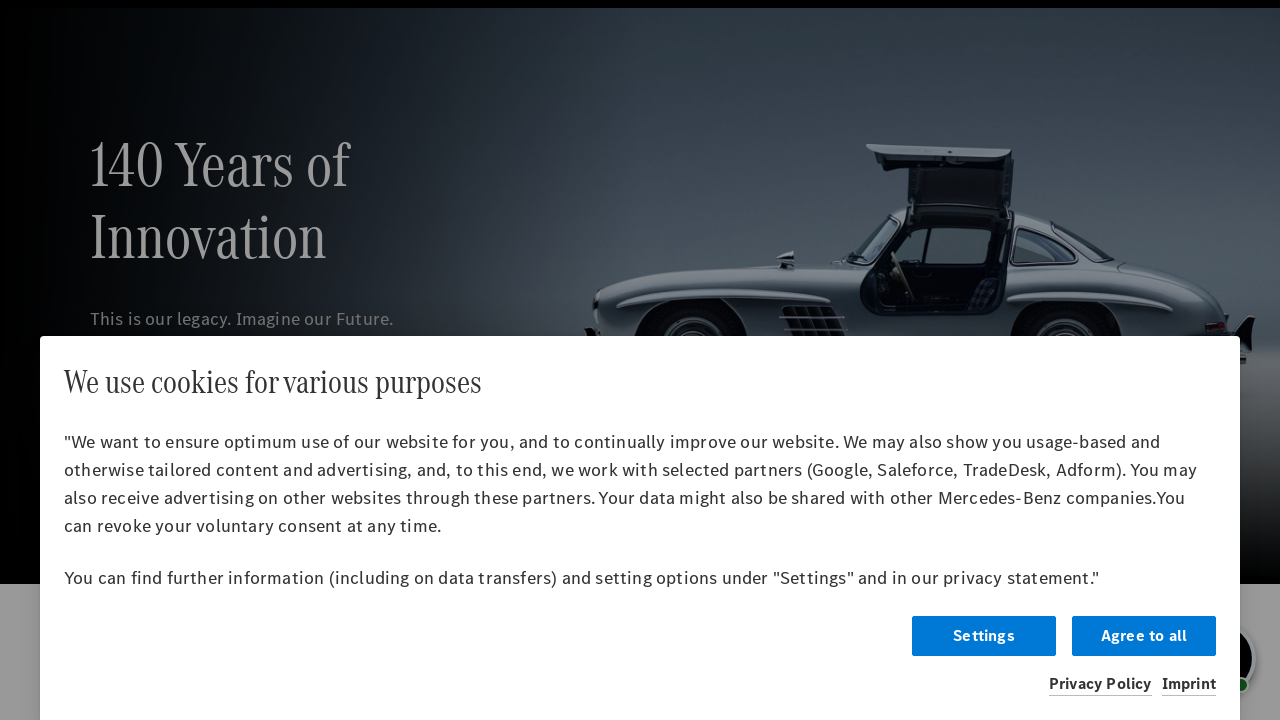

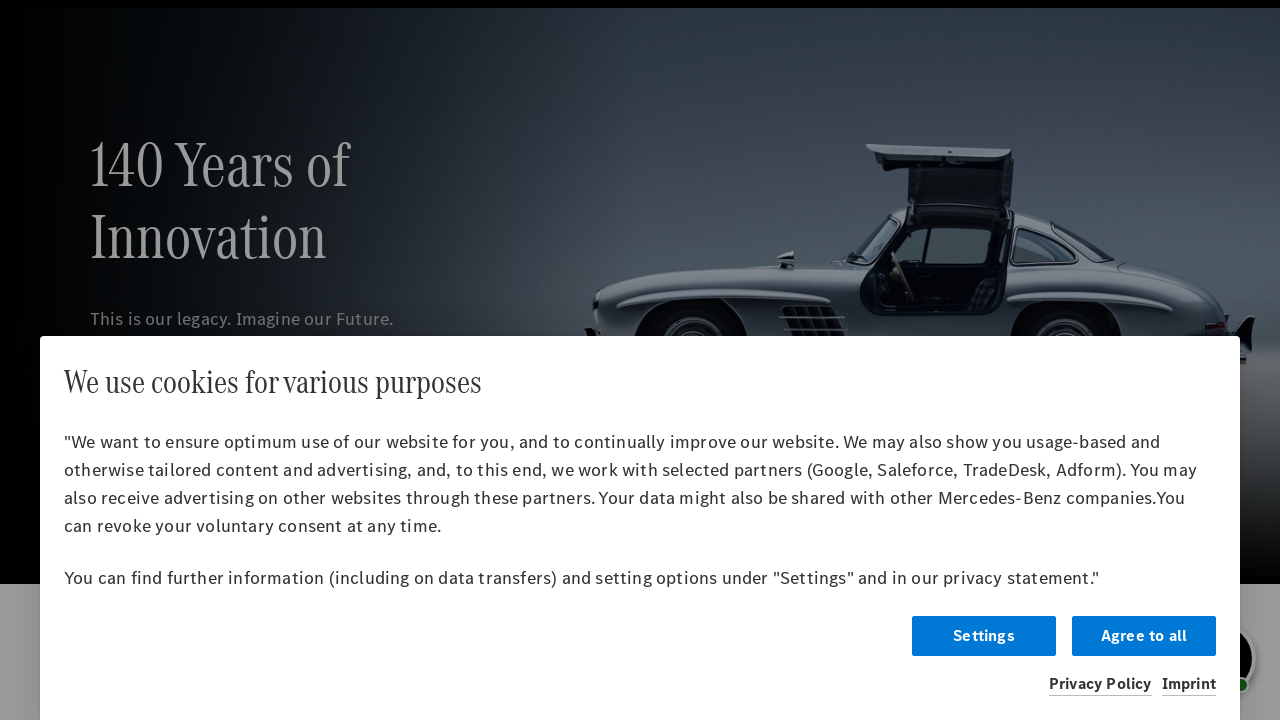